Tests navigation on MetLife website by clicking the Solutions tab and then selecting the Dental link from the dropdown menu

Starting URL: https://www.metlife.com/

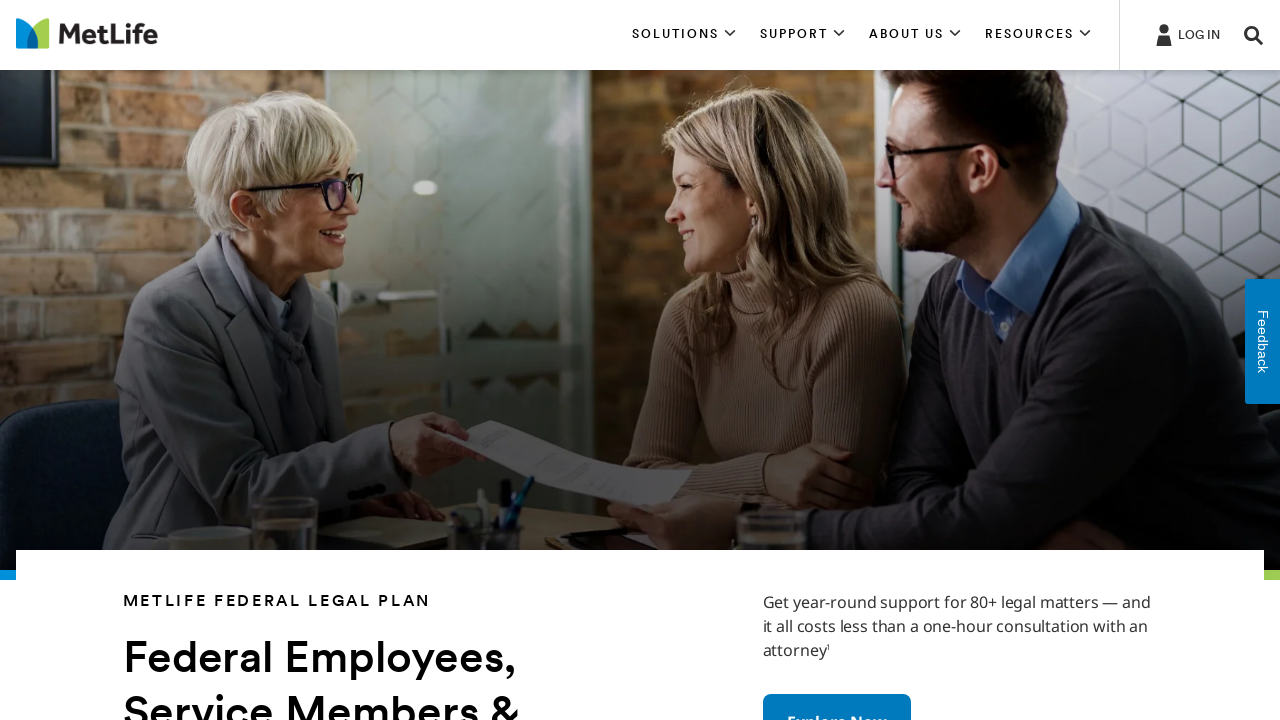

SOLUTIONS tab is present and attached to the DOM
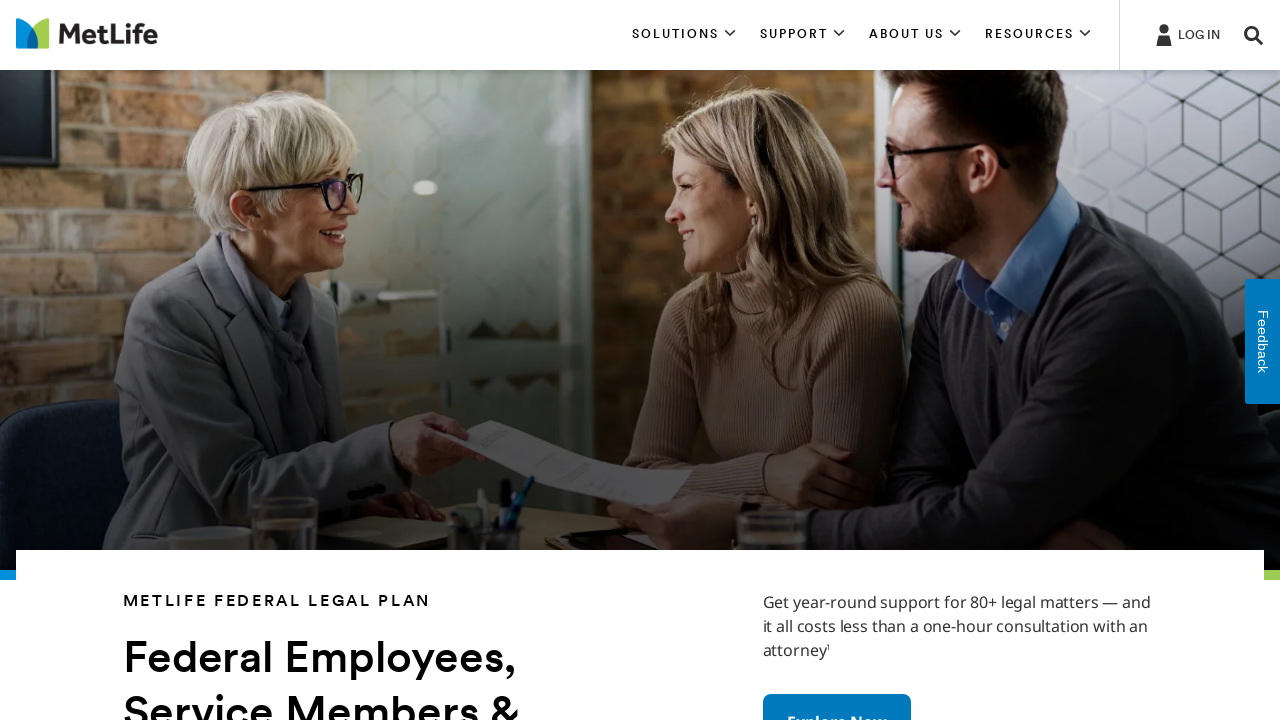

Clicked the SOLUTIONS tab at (684, 35) on xpath=//*[contains(text(),'SOLUTIONS')]
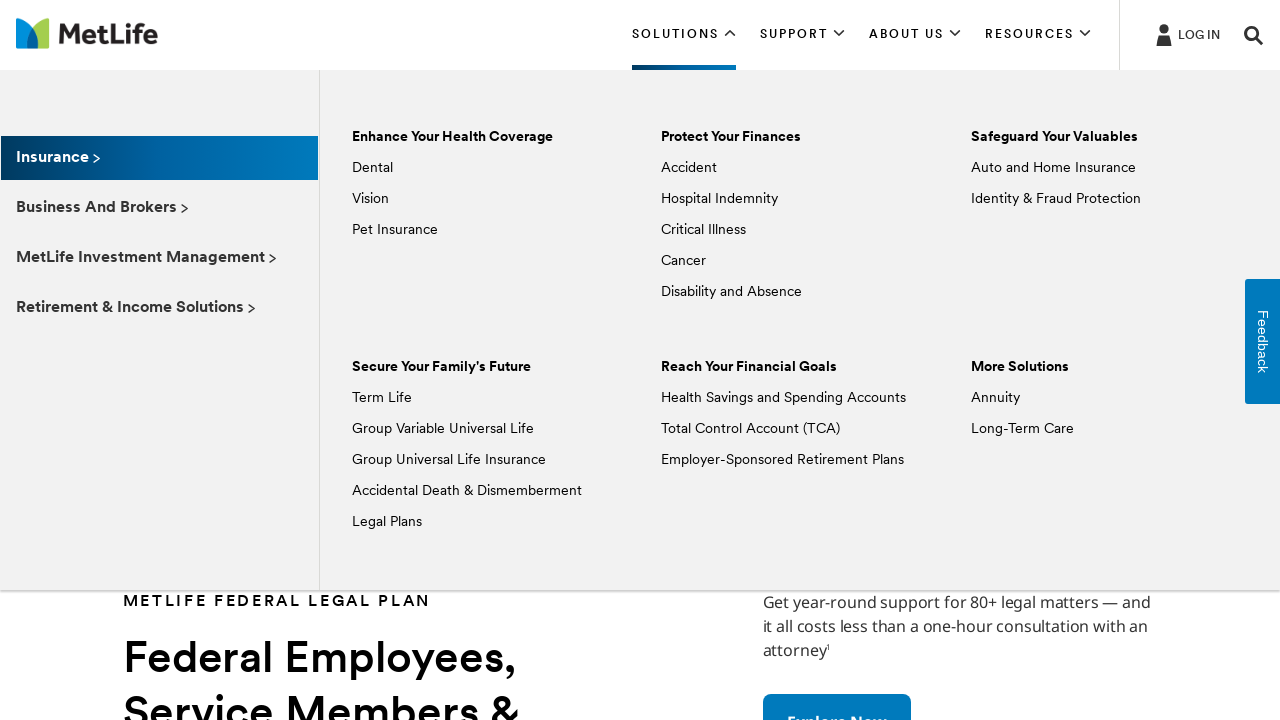

Dental link appeared in the dropdown menu
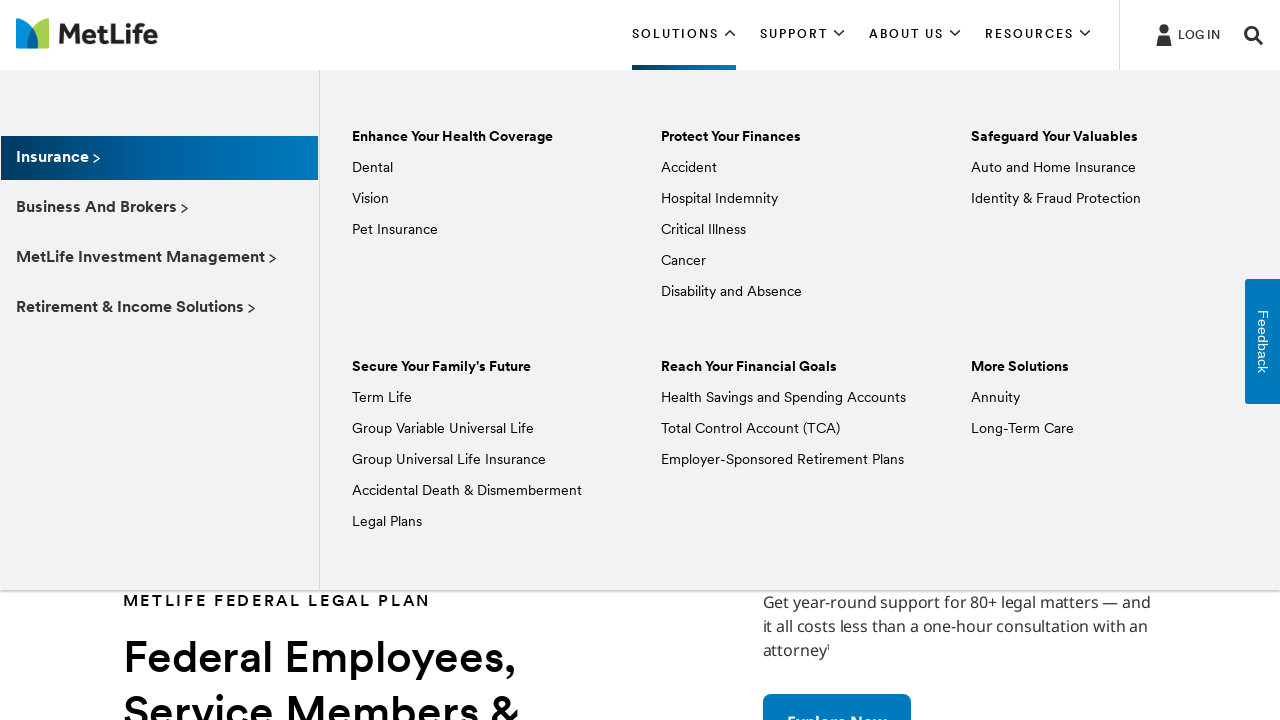

Located all Dental links in the dropdown
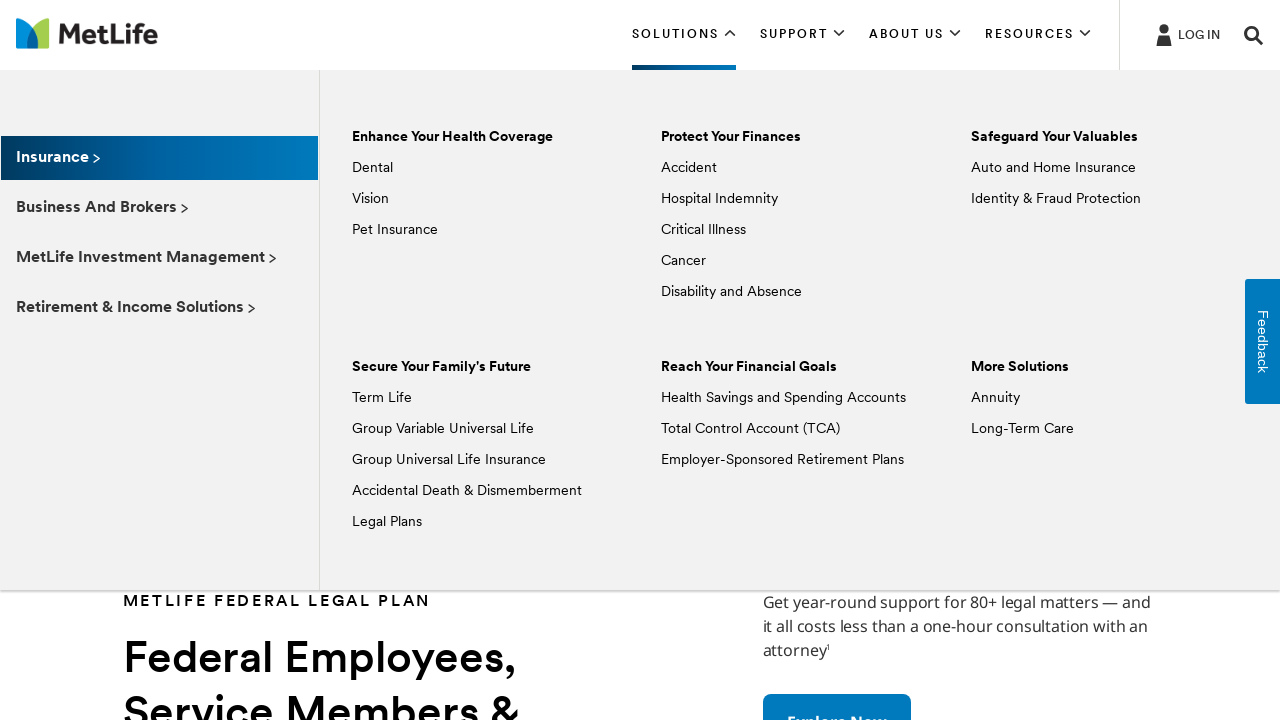

Clicked the first Dental link from the dropdown menu at (372, 168) on xpath=//*[text()='Dental'] >> nth=0
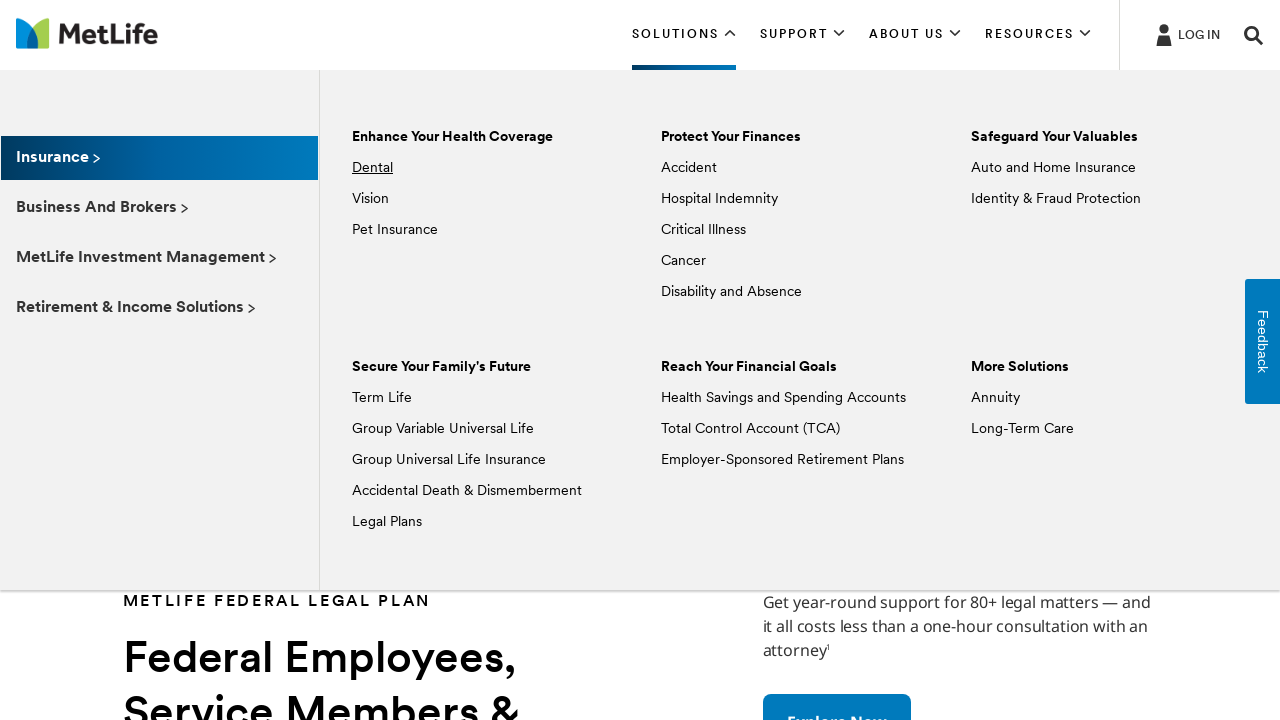

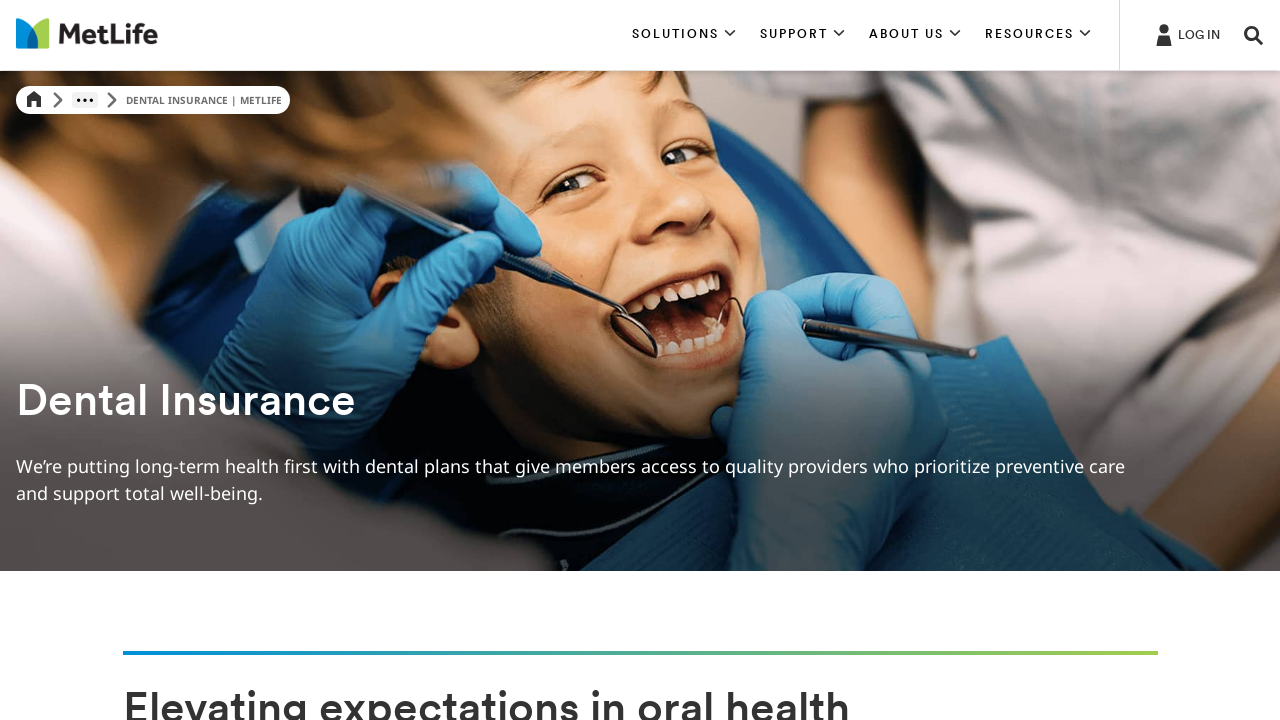